Tests customer login functionality by selecting a customer from the dropdown and verifying successful login with welcome message.

Starting URL: https://www.globalsqa.com/angularJs-protractor/BankingProject/#/login

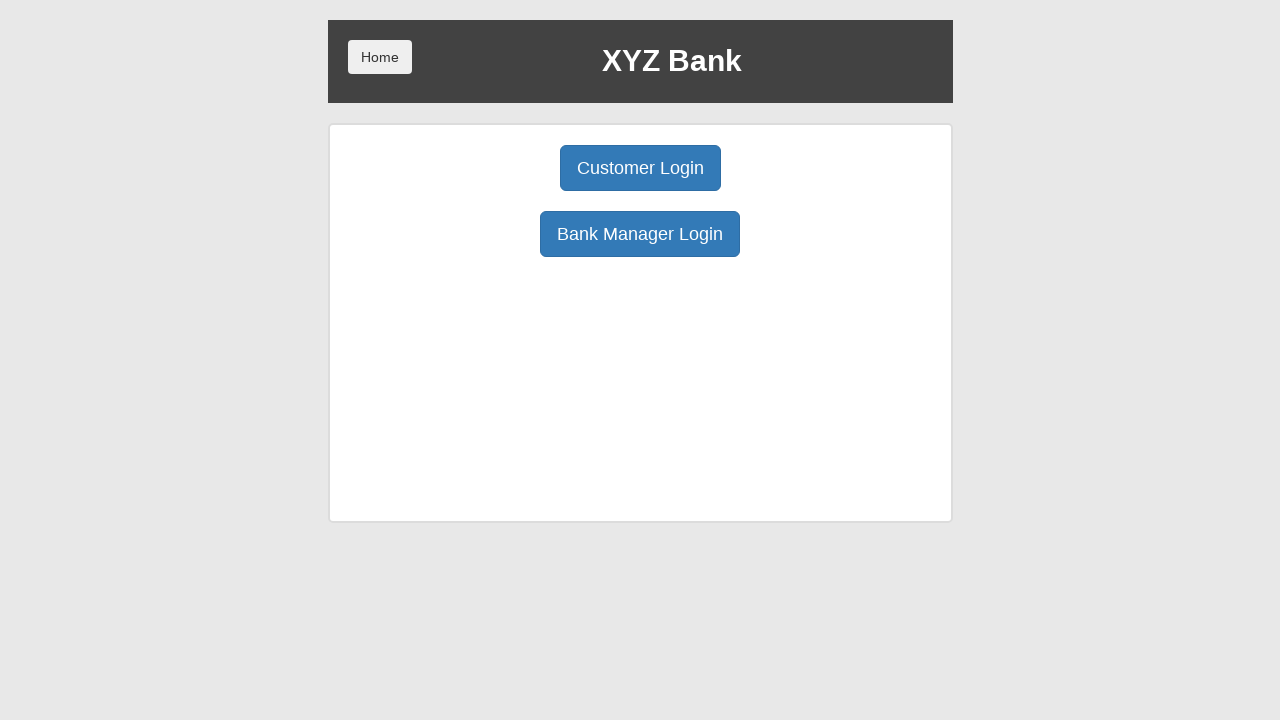

Clicked 'Customer Login' button at (640, 168) on button[ng-click="customer()"]
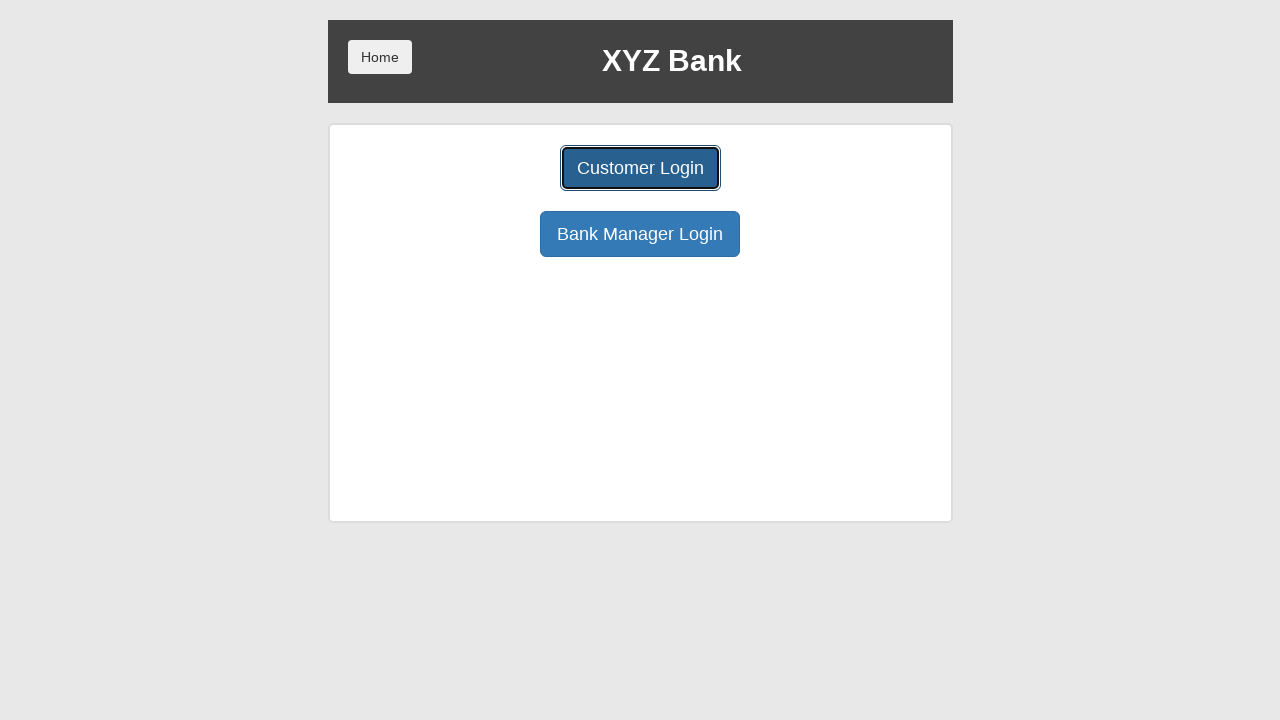

Selected customer 'Hermoine Granger' from dropdown on select#userSelect
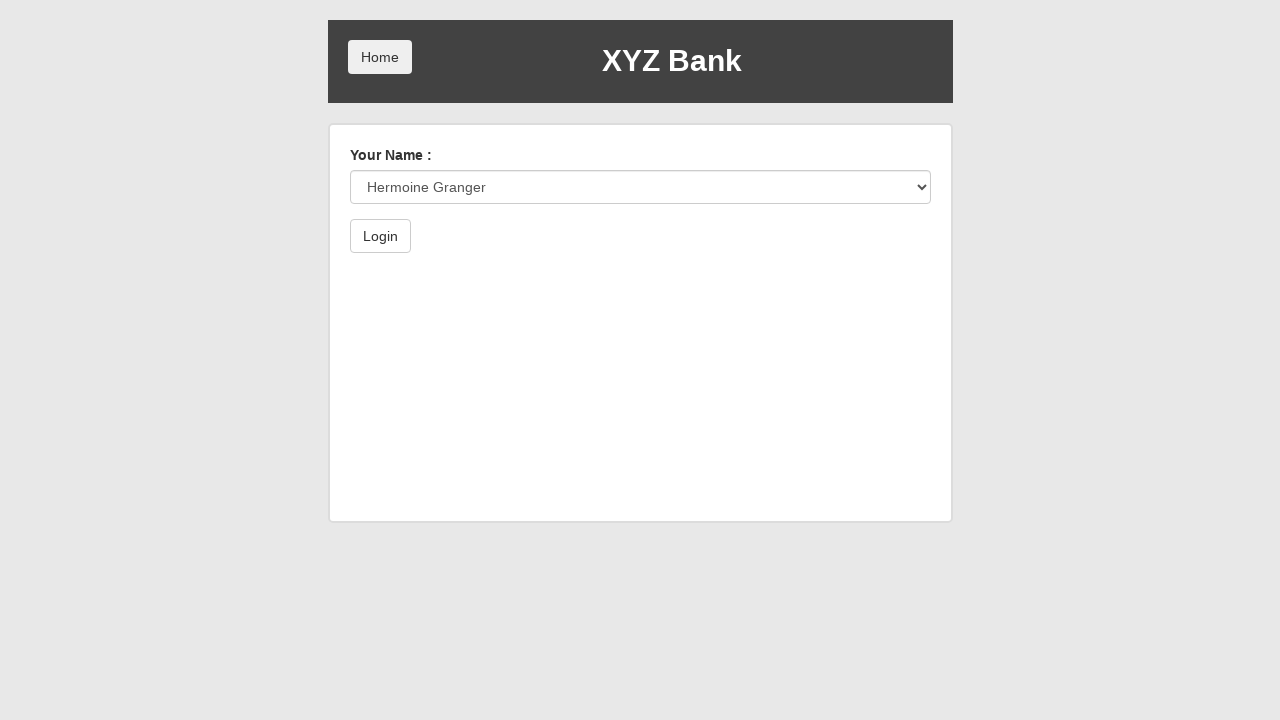

Clicked login submit button at (380, 236) on button[type="submit"]
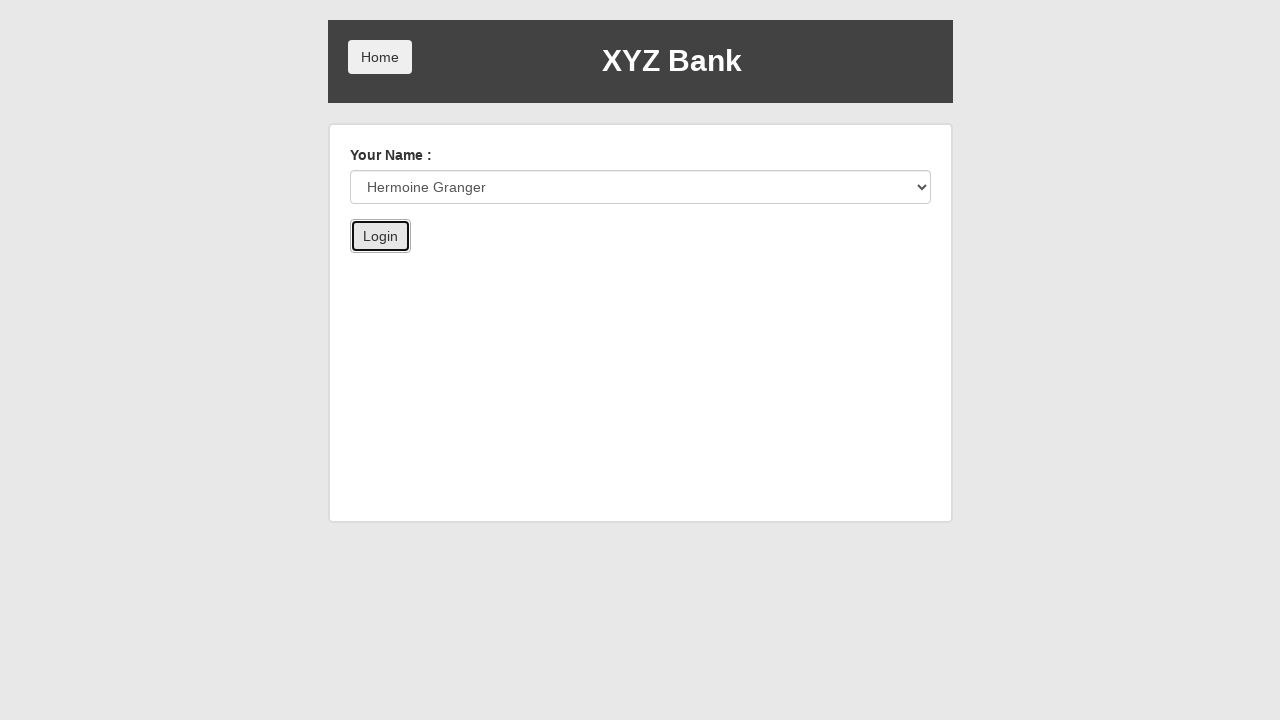

Retrieved welcome text from page
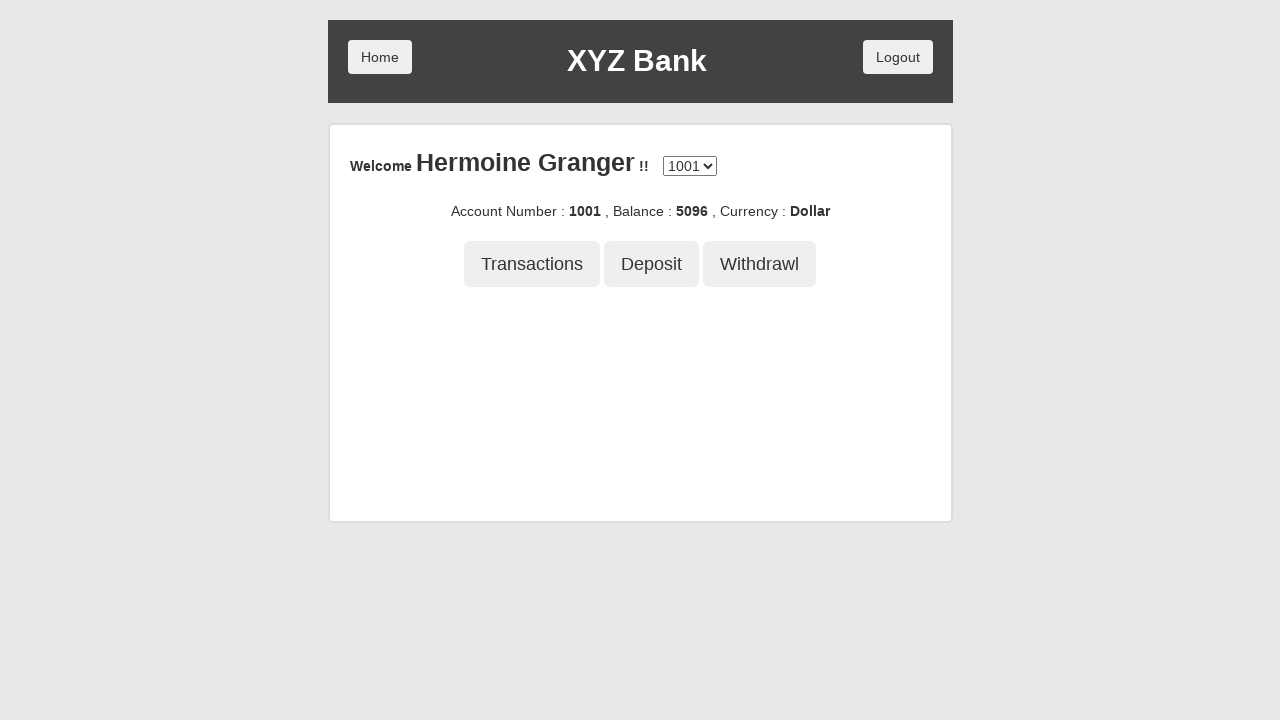

Verified welcome message contains 'Hermoine Granger' - login successful
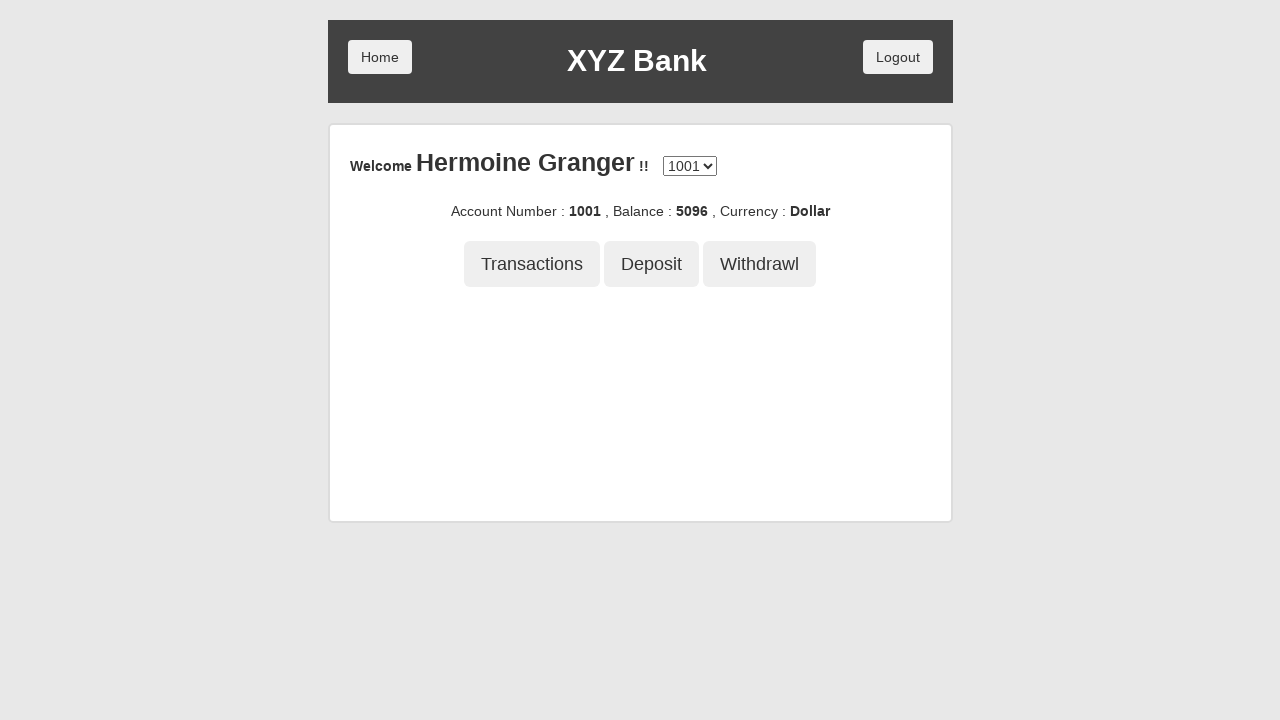

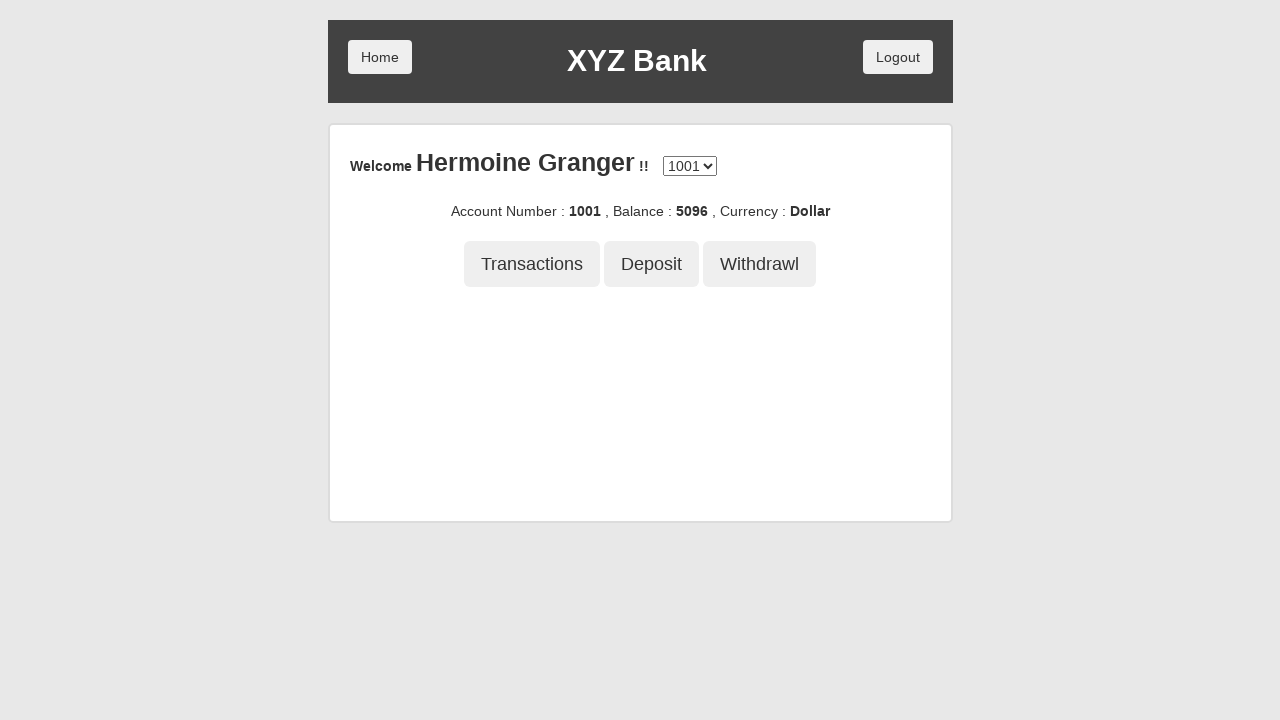